Tests VTU (Visvesvaraya Technological University) results lookup by entering a USN (University Seat Number) and submitting the form to retrieve results

Starting URL: https://www.vturesource.com/vtu-results/

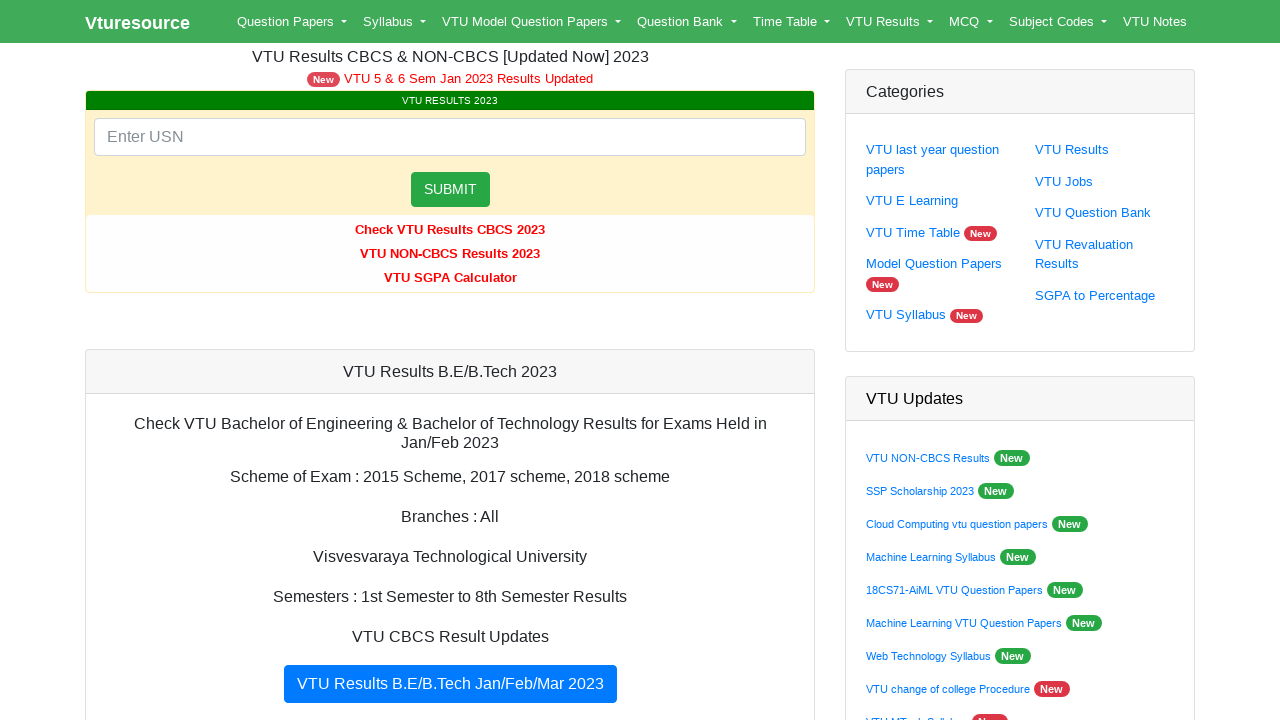

Filled USN field with '1CD19EC001' on input[placeholder='Enter USN']
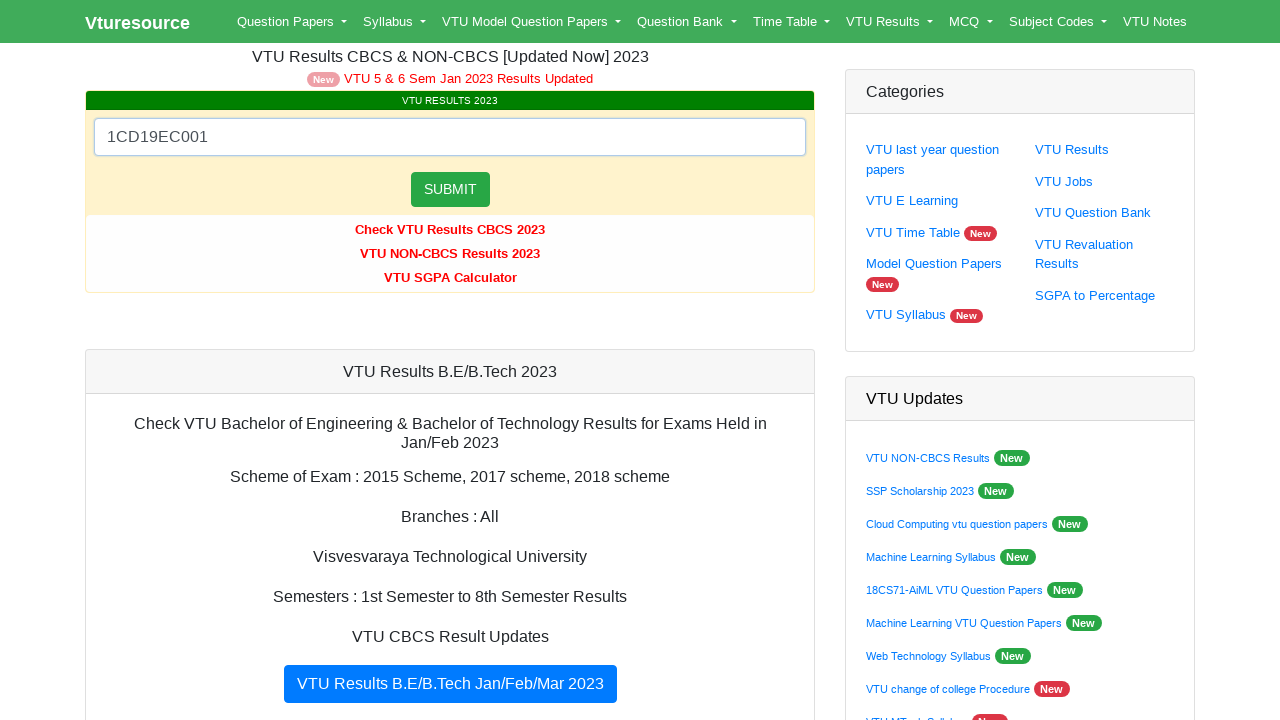

Clicked SUBMIT button to retrieve VTU results at (450, 189) on input[value='SUBMIT']
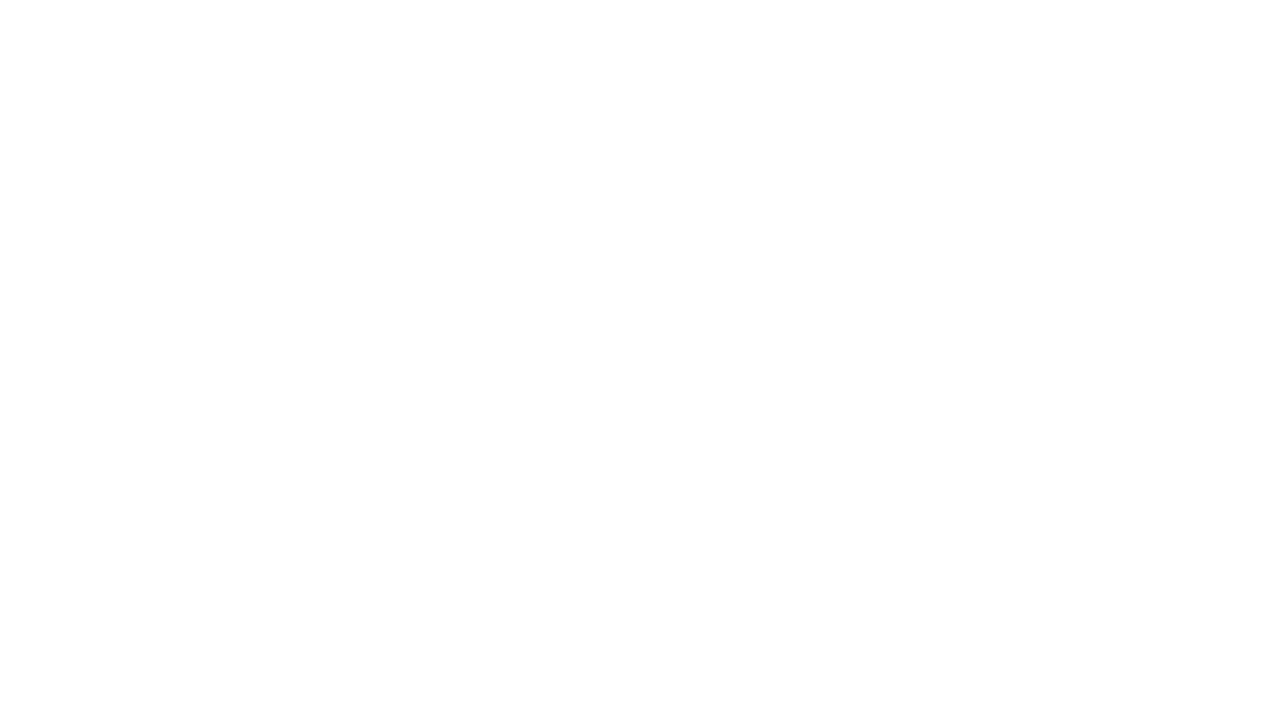

VTU results page loaded successfully
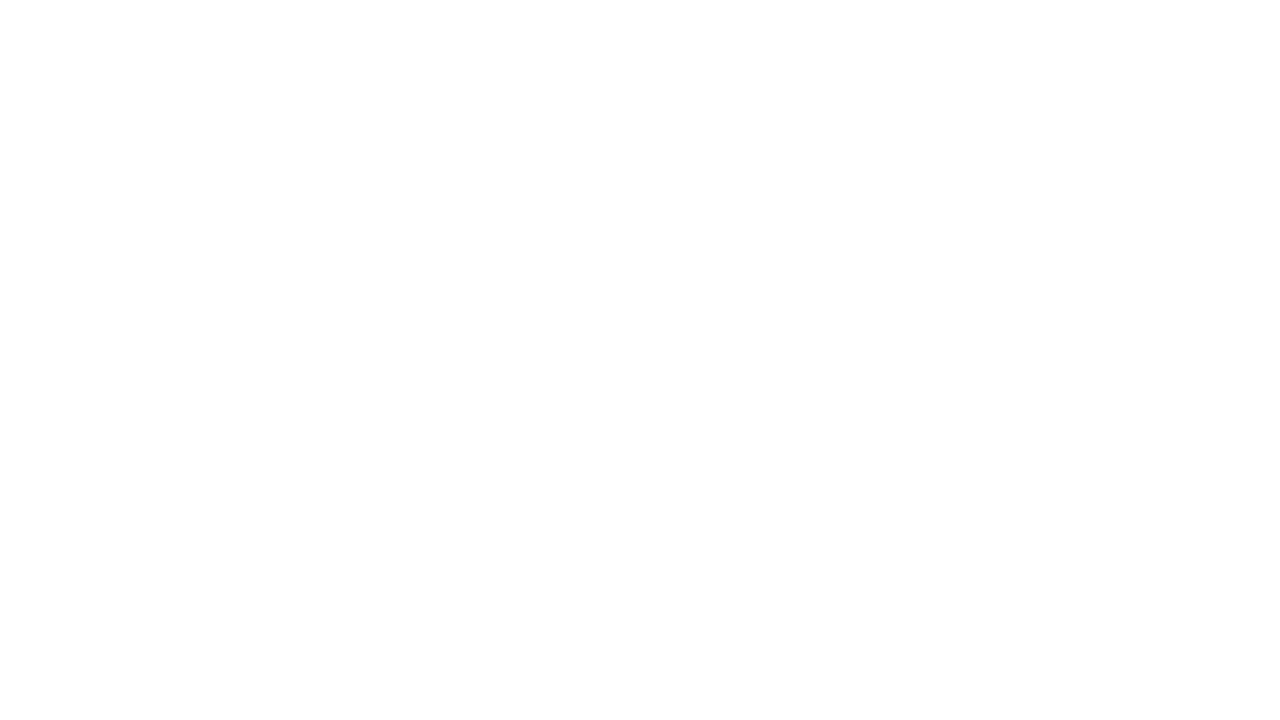

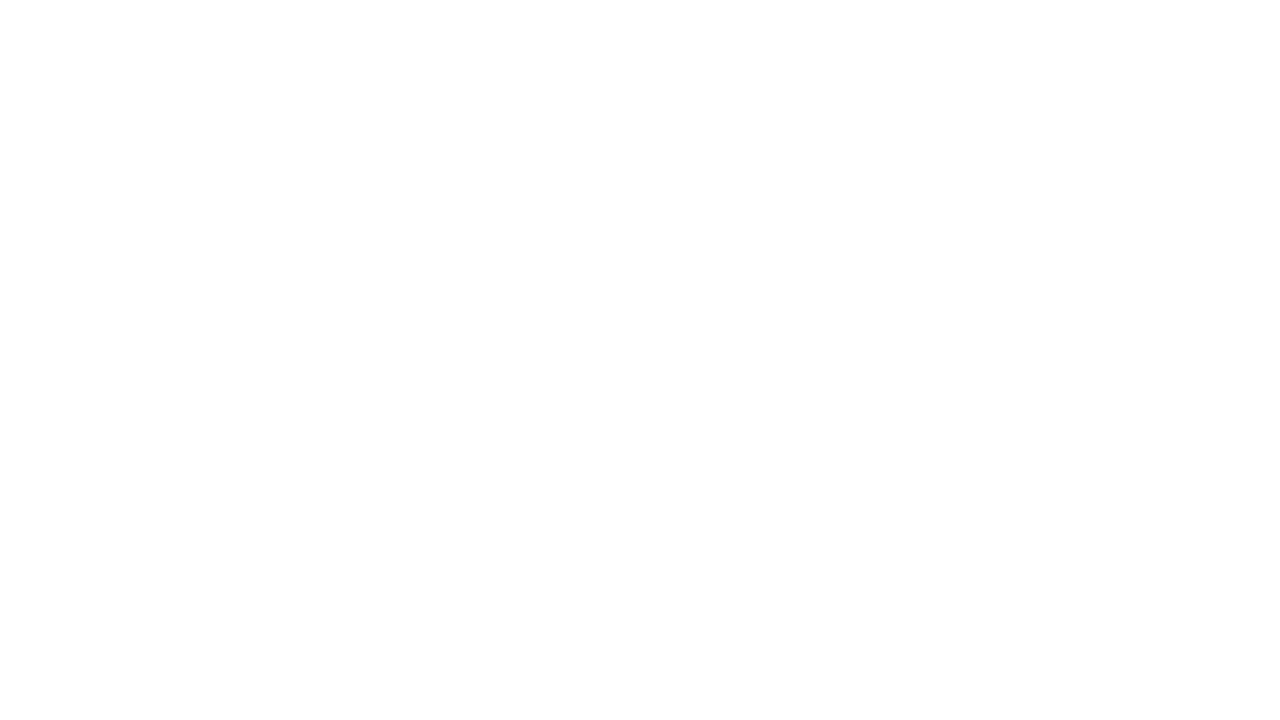